Validates that the login button is displayed on the login page

Starting URL: https://www.guvi.in/sign-in/

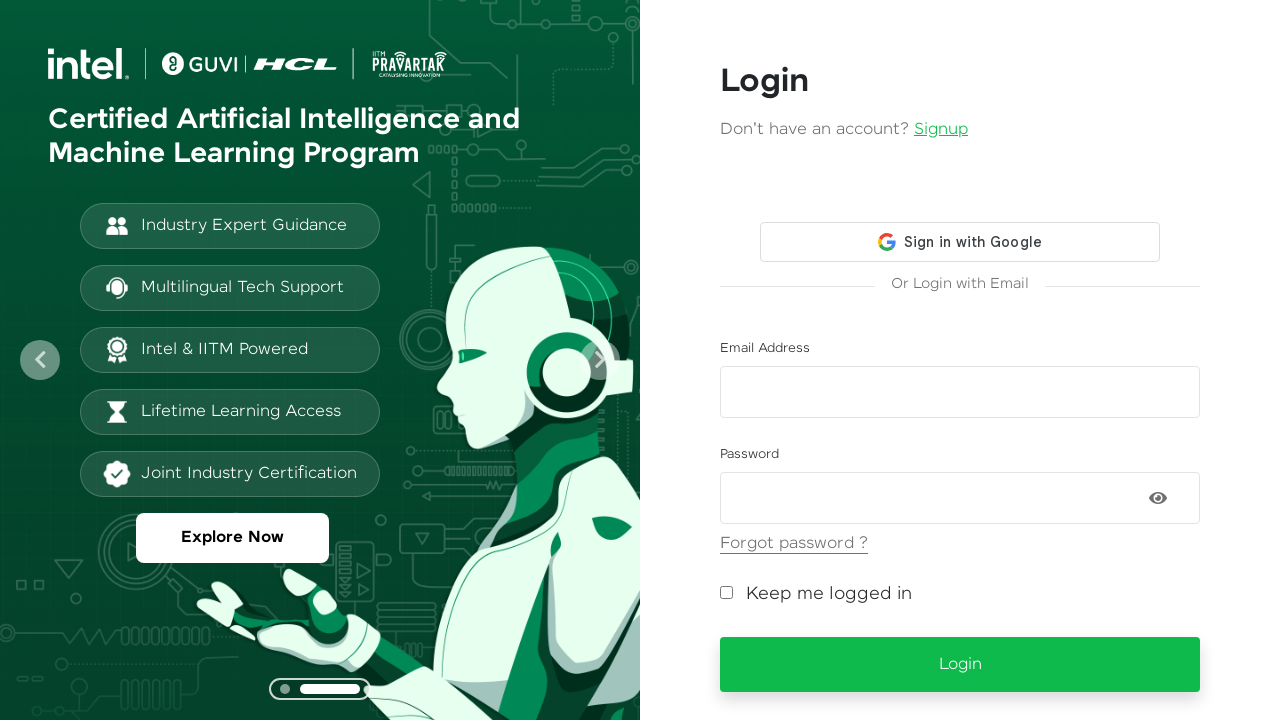

Navigated to GUVI sign-in page
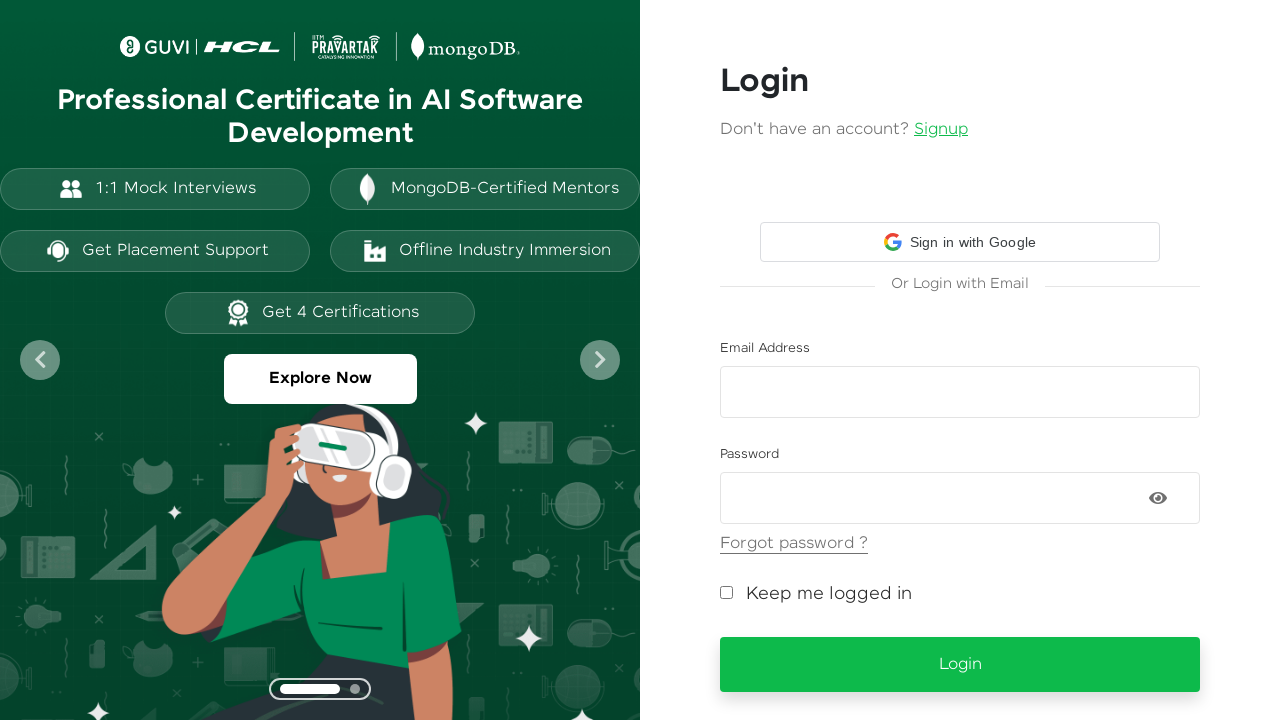

Located login button element
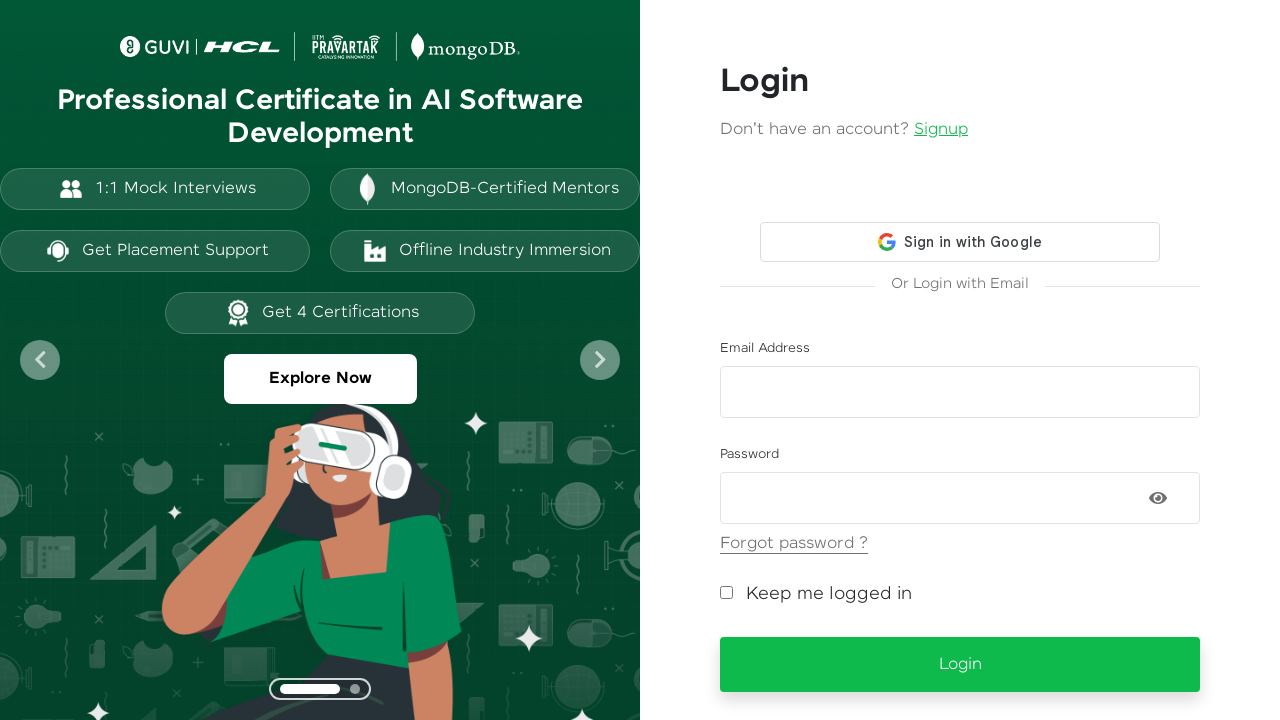

Validated that login button is visible on the page
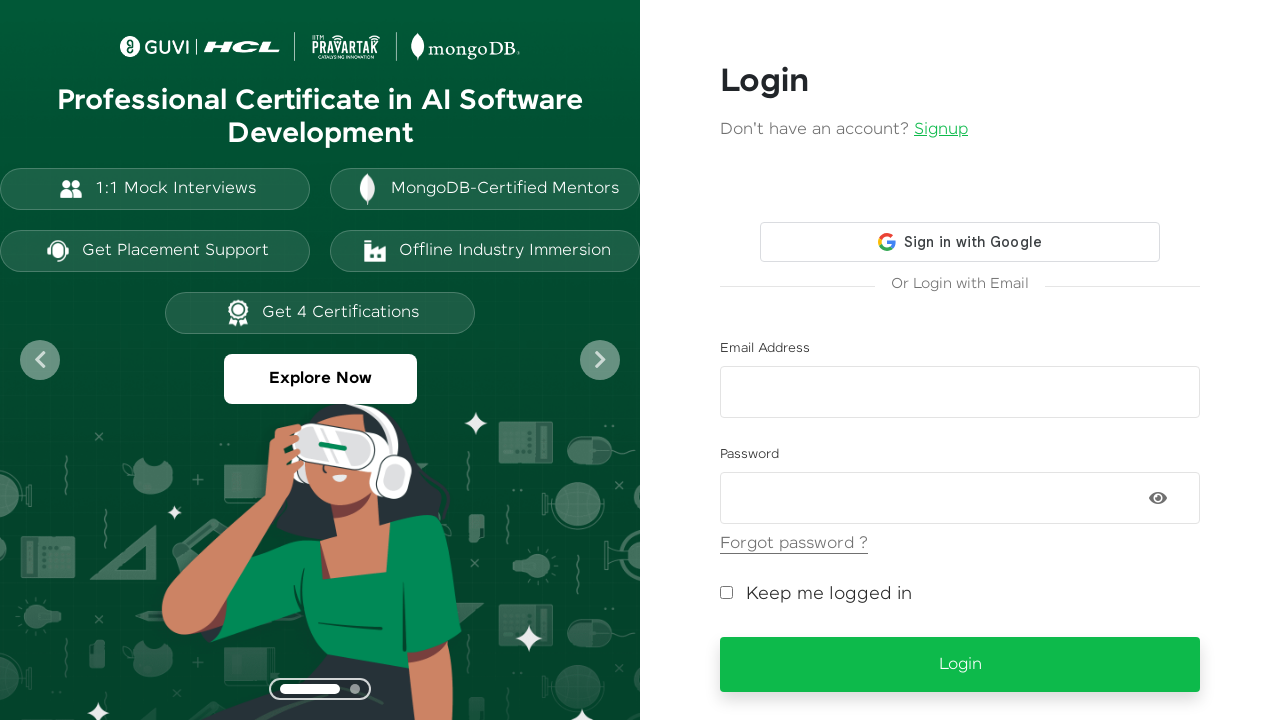

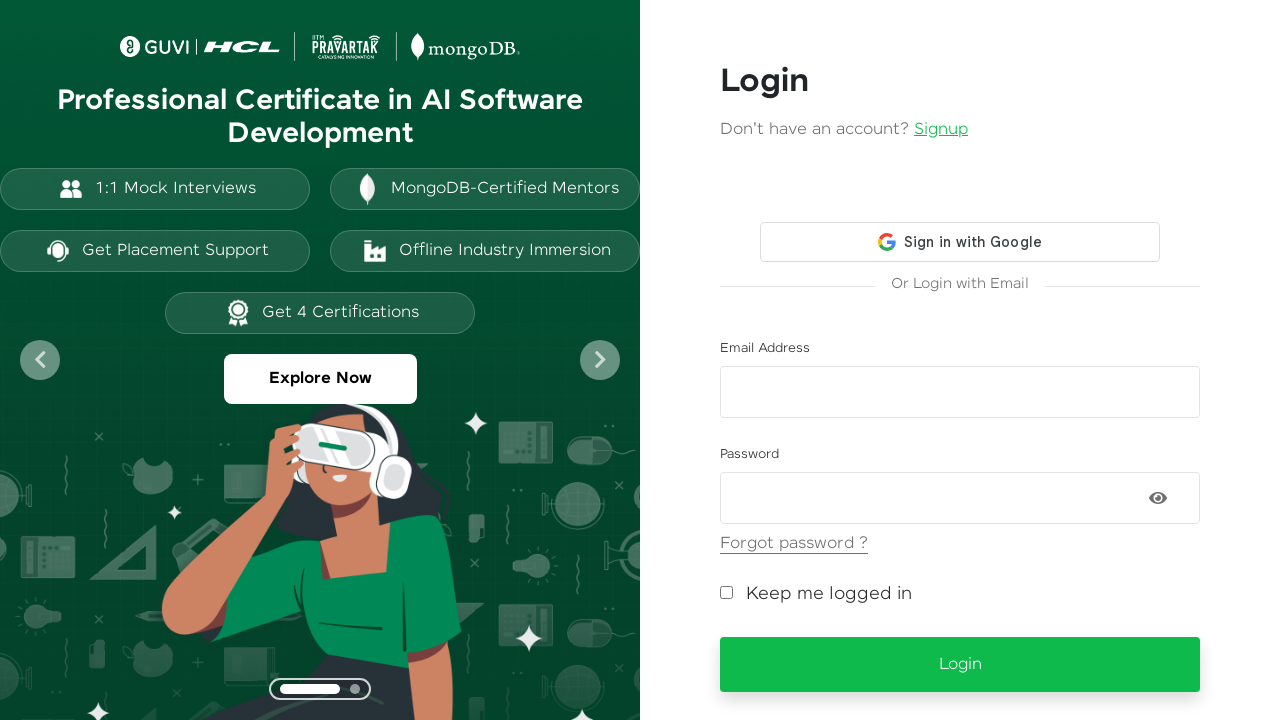